Navigates to the demo store and clicks on the Phones category link

Starting URL: https://www.demoblaze.com/index.html#

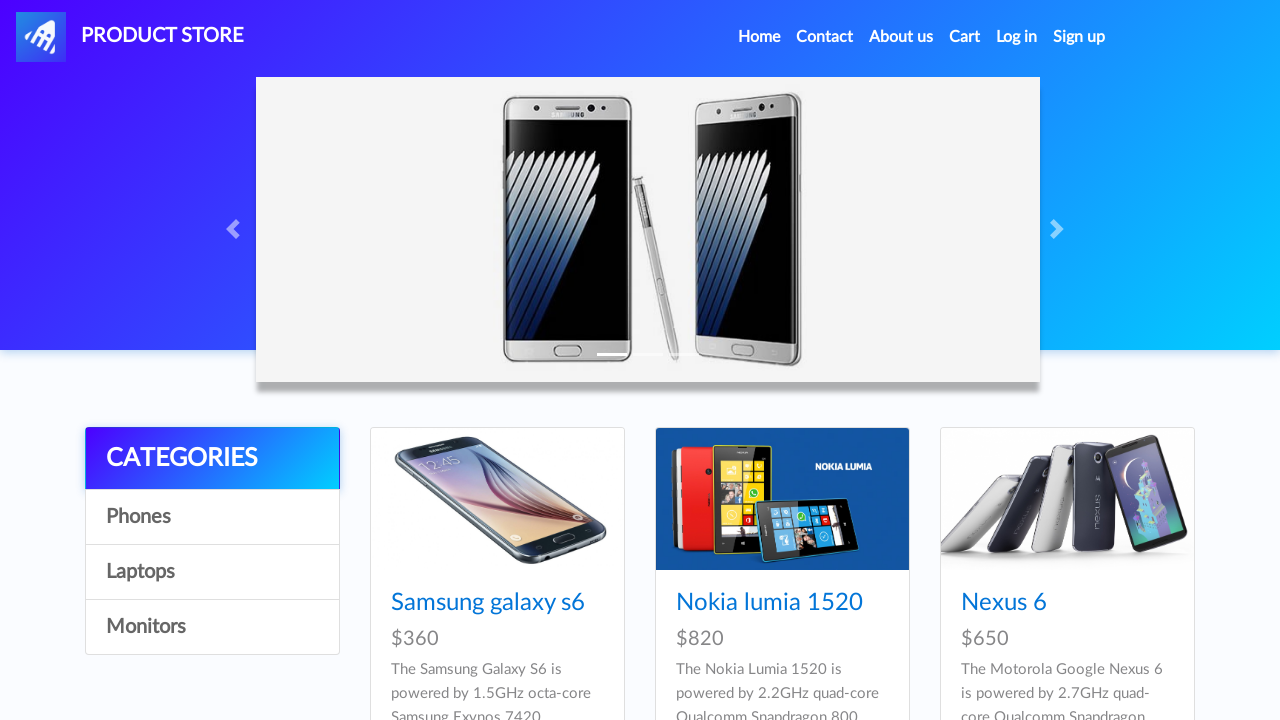

Navigated to demo store home page
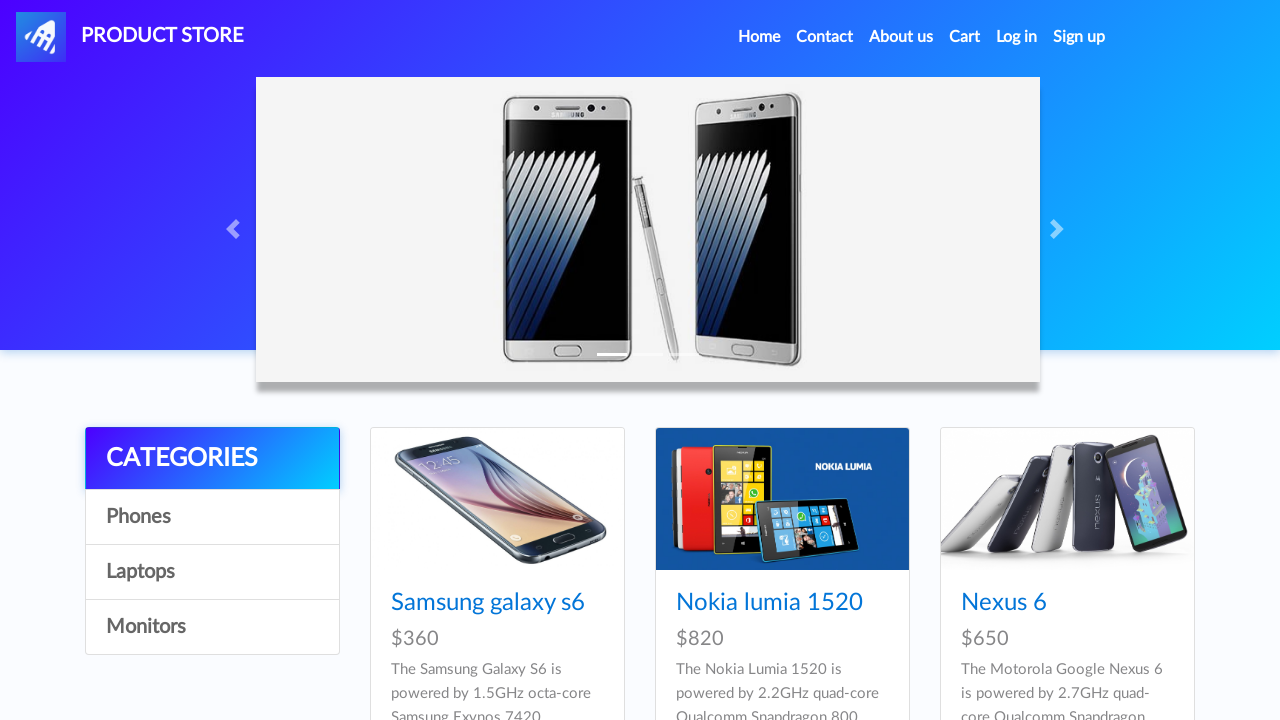

Clicked on Phones category link at (212, 517) on xpath=//a[text()='Phones']
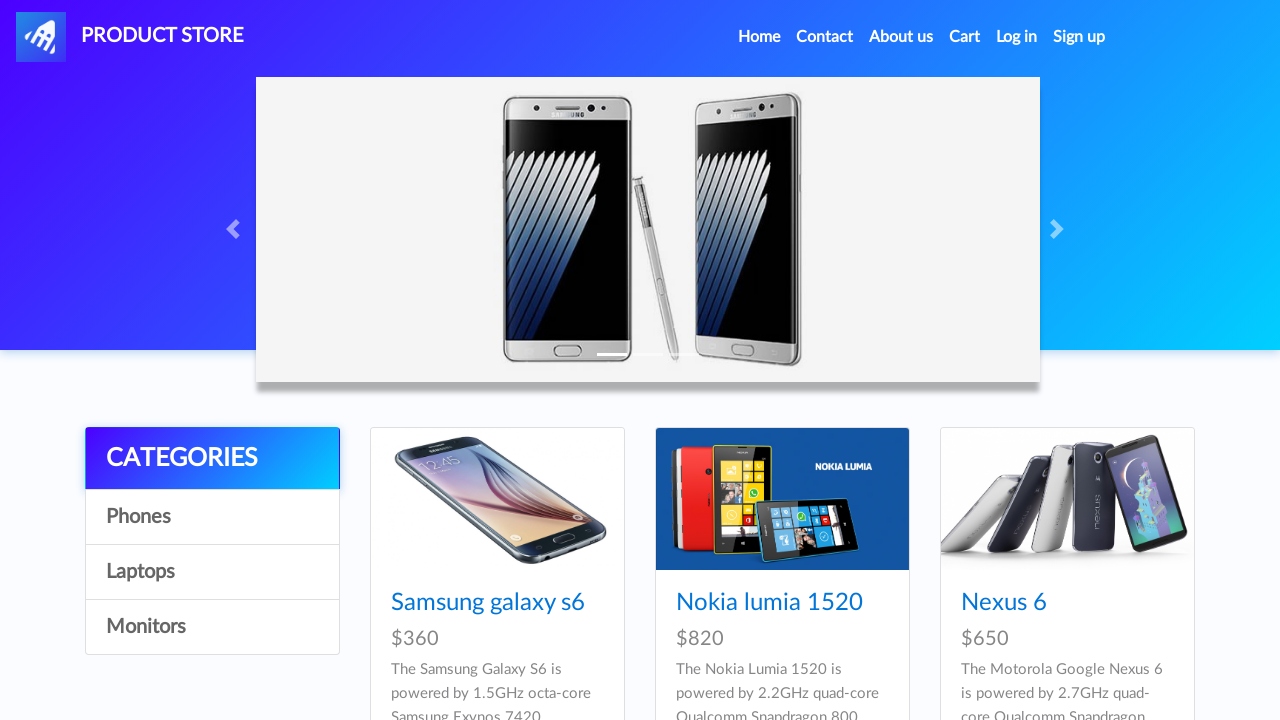

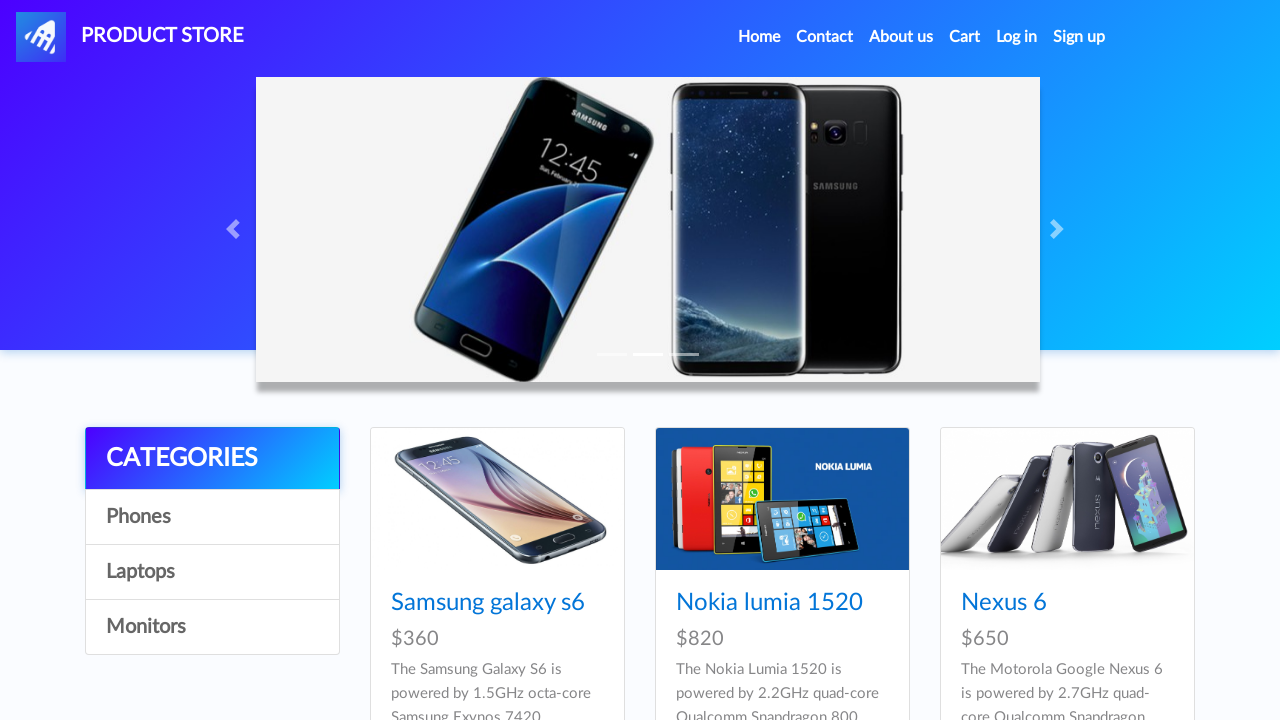